Tests hover menu navigation by hovering over a blog menu item and clicking on a submenu link

Starting URL: http://omayo.blogspot.com/

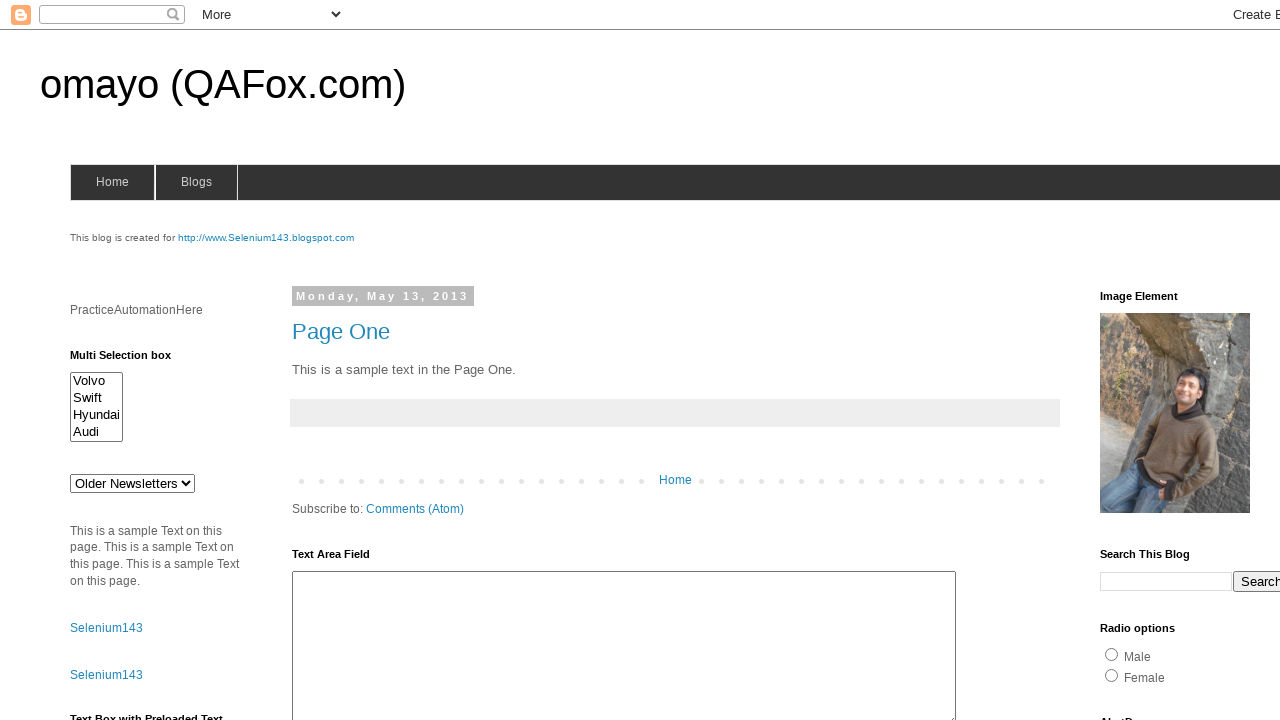

Hovered over blog menu item to reveal submenu at (196, 182) on xpath=//li[@class='has-sub']
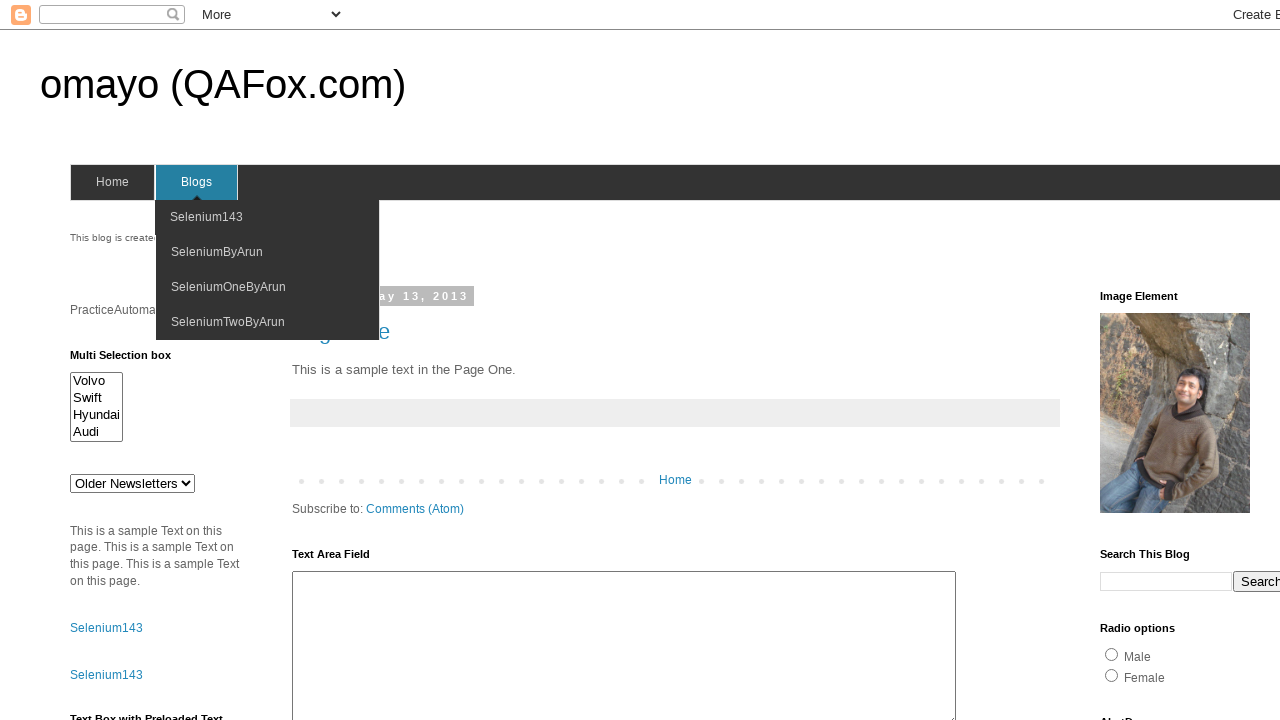

Clicked on SeleniumByArun submenu link at (217, 252) on text=SeleniumByArun
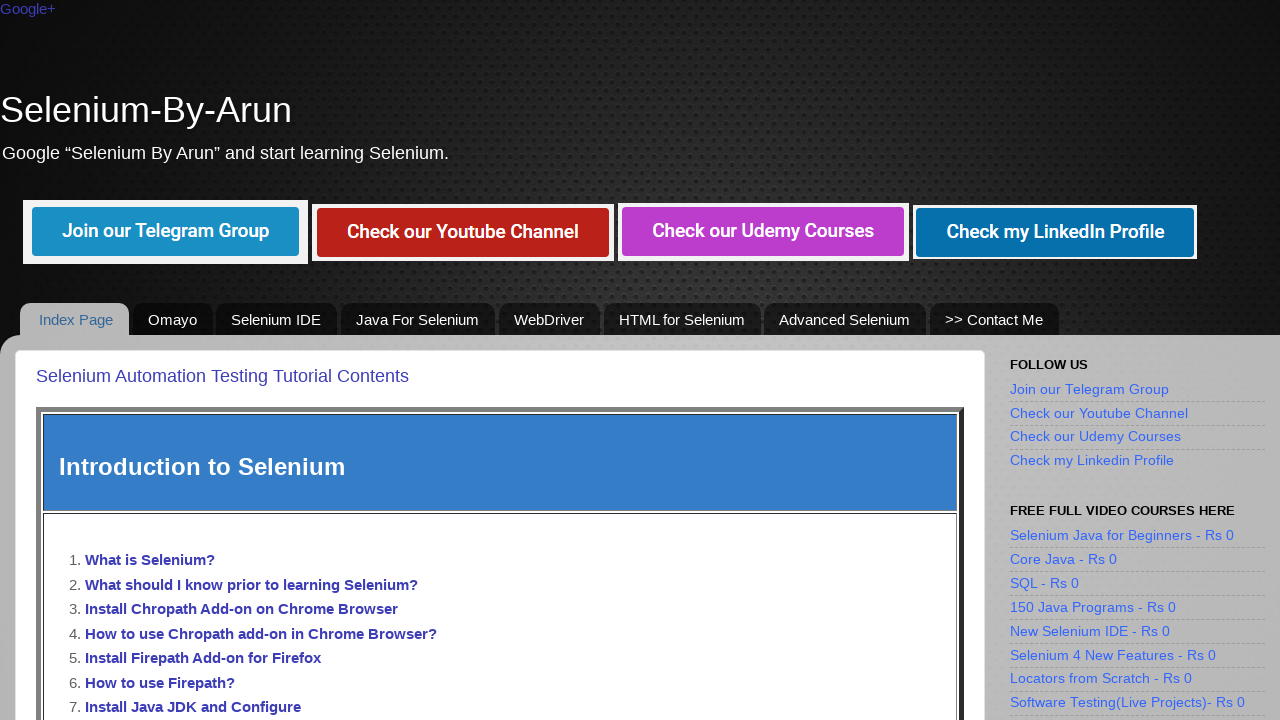

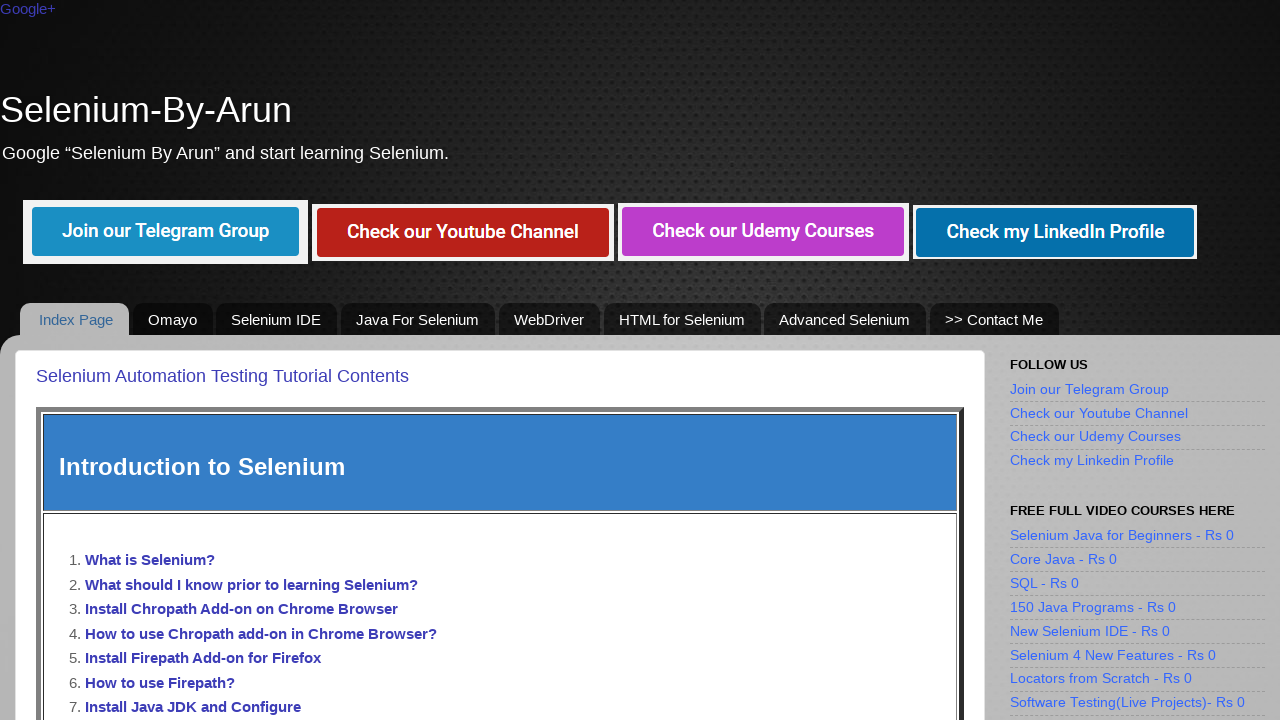